Tests handling of Bootstrap modal dialogs by opening a modal and clicking the Save Changes button

Starting URL: https://www.lambdatest.com/selenium-playground/bootstrap-modal-demo

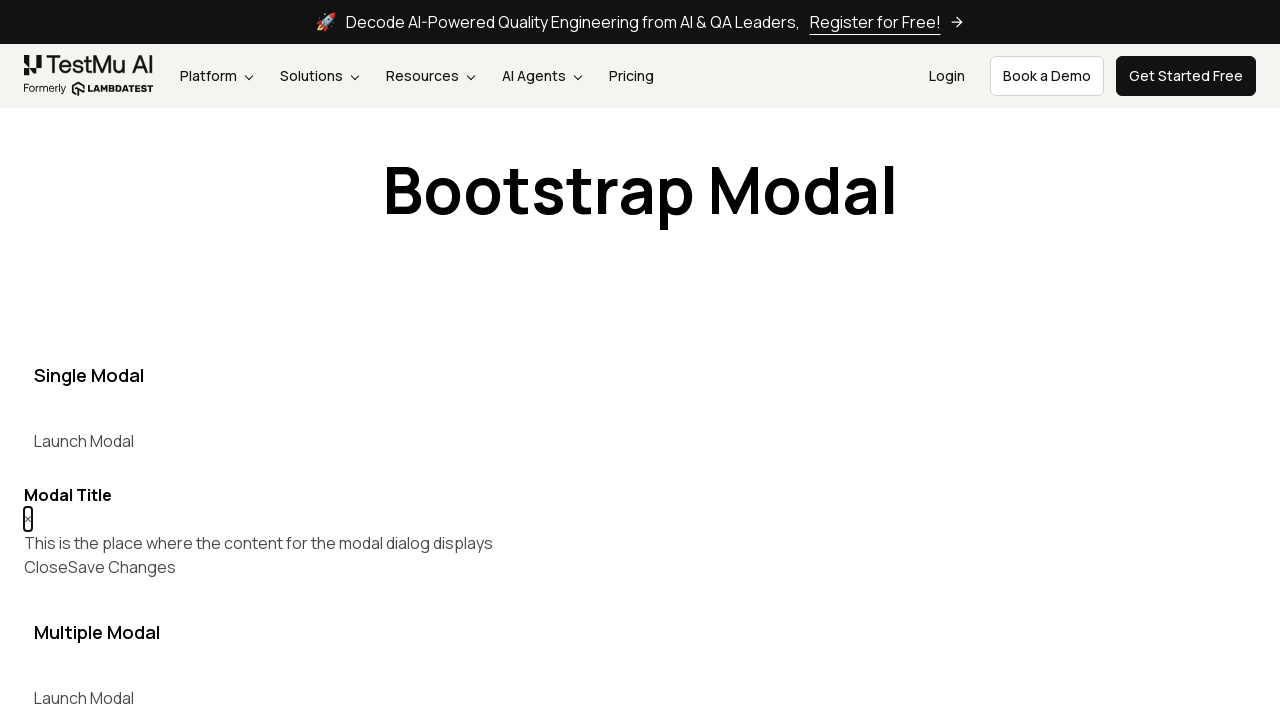

Clicked button to open Bootstrap modal dialog at (84, 441) on button[data-target='#myModal']
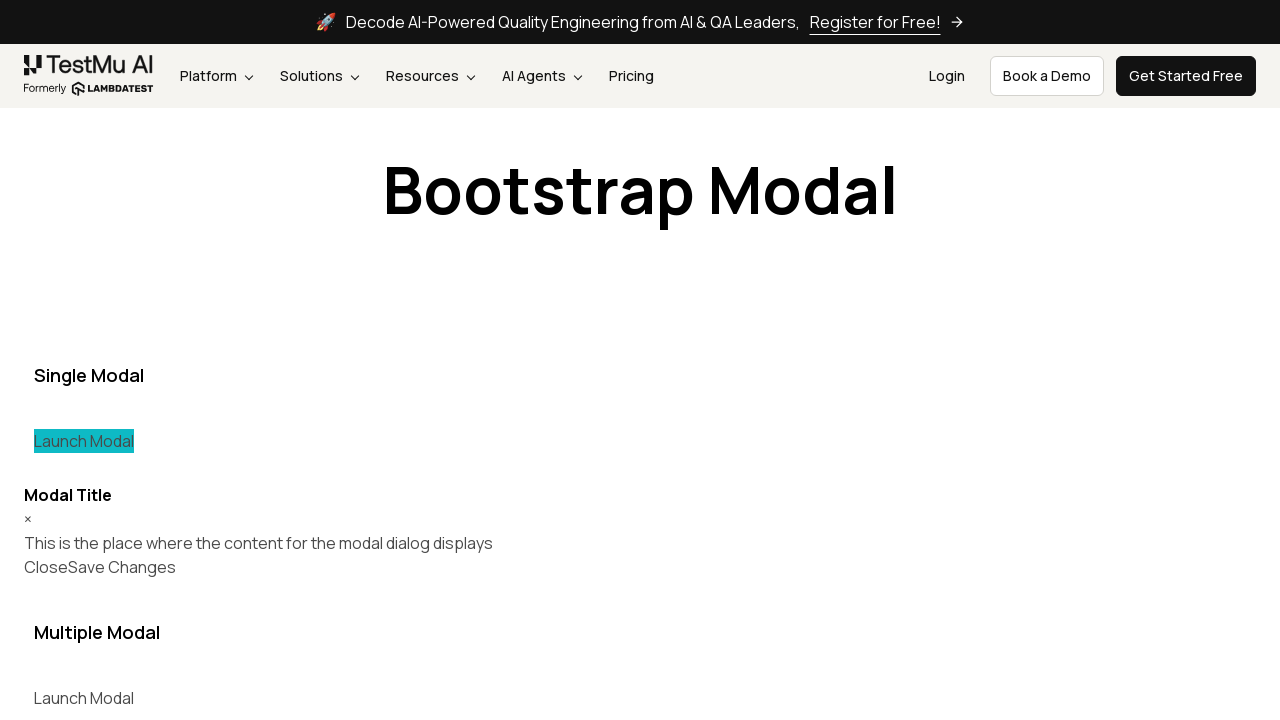

Clicked Save Changes button in the modal at (122, 567) on (//button[text()='Save Changes'])[1]
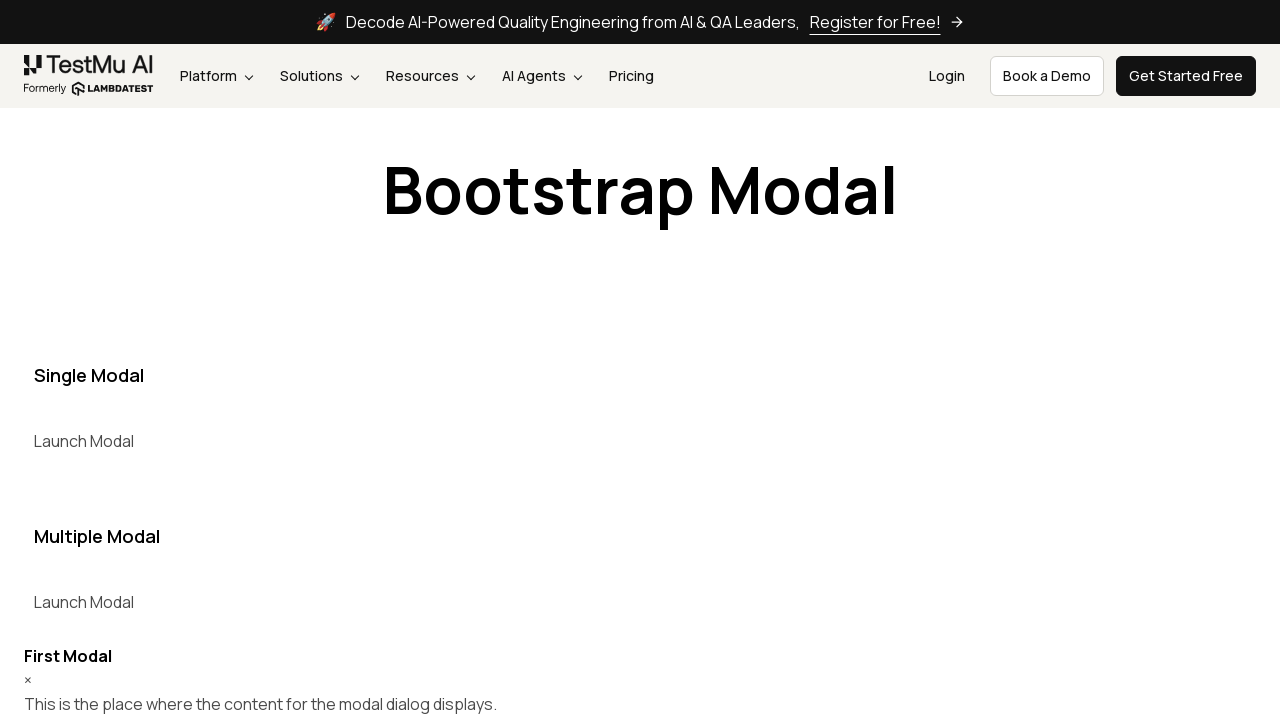

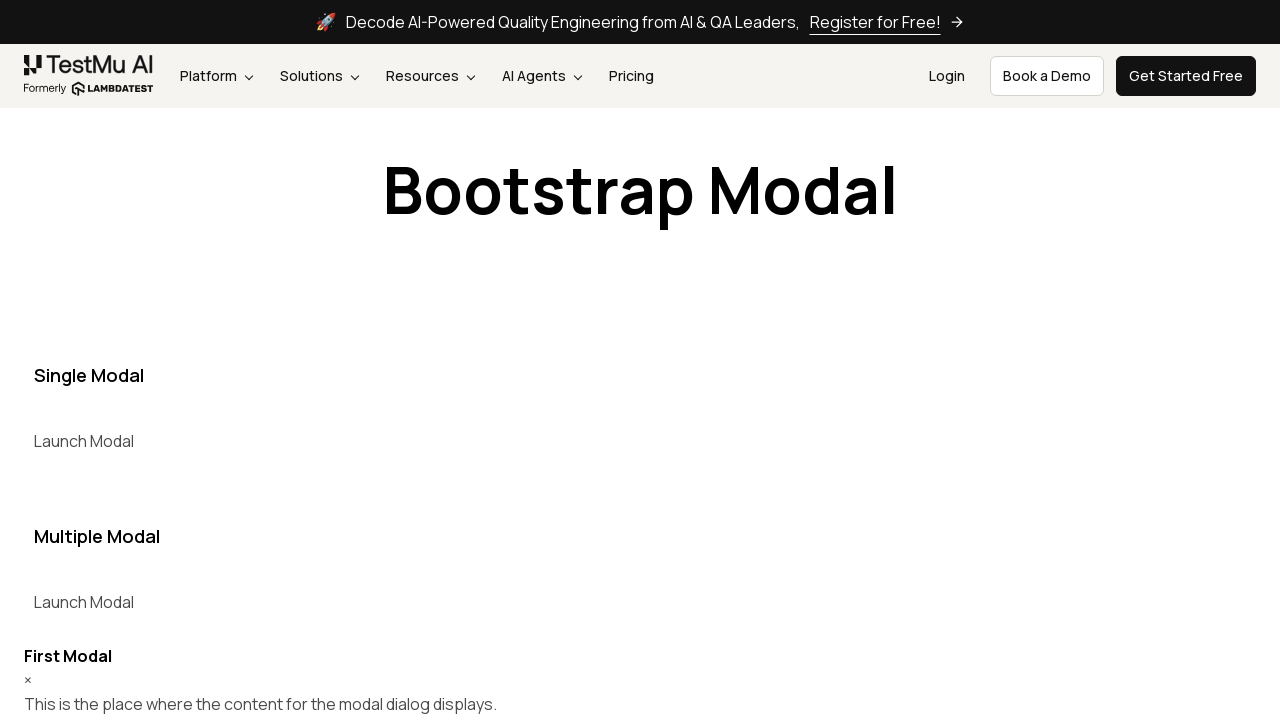